Performs a drag and drop action using offset coordinates from source element to target position

Starting URL: https://crossbrowsertesting.github.io/drag-and-drop

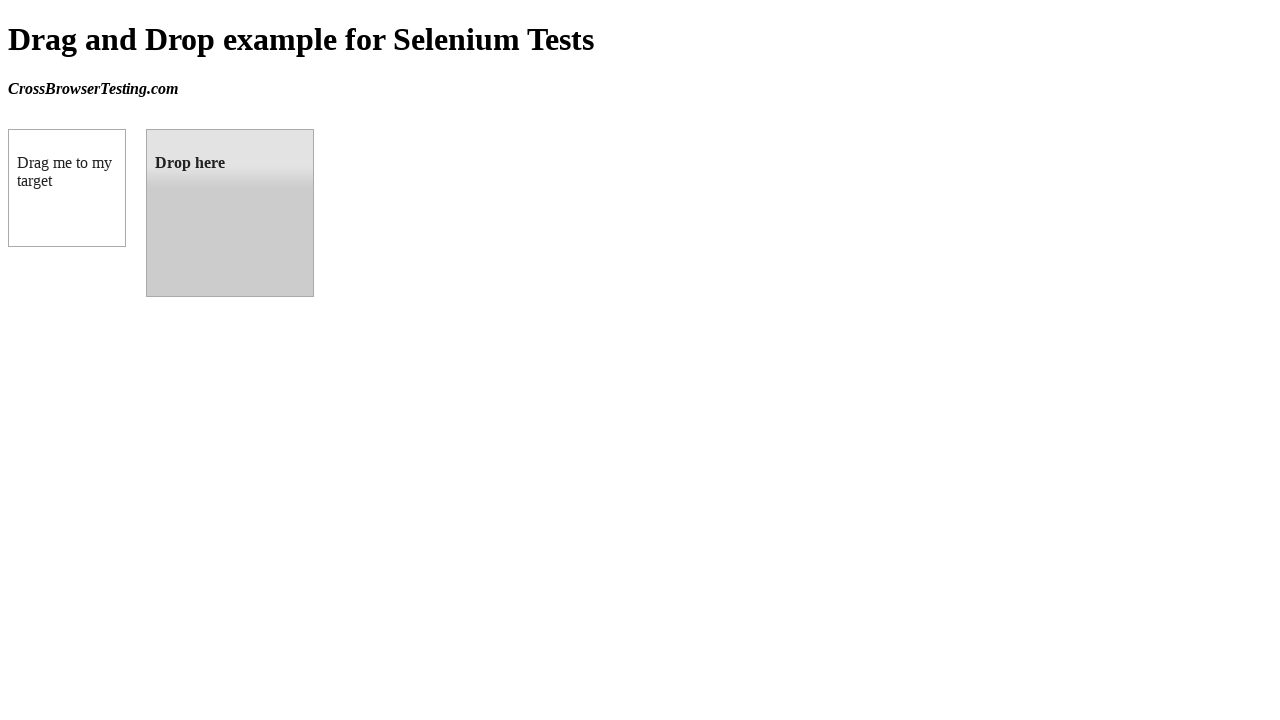

Located source element with id 'draggable'
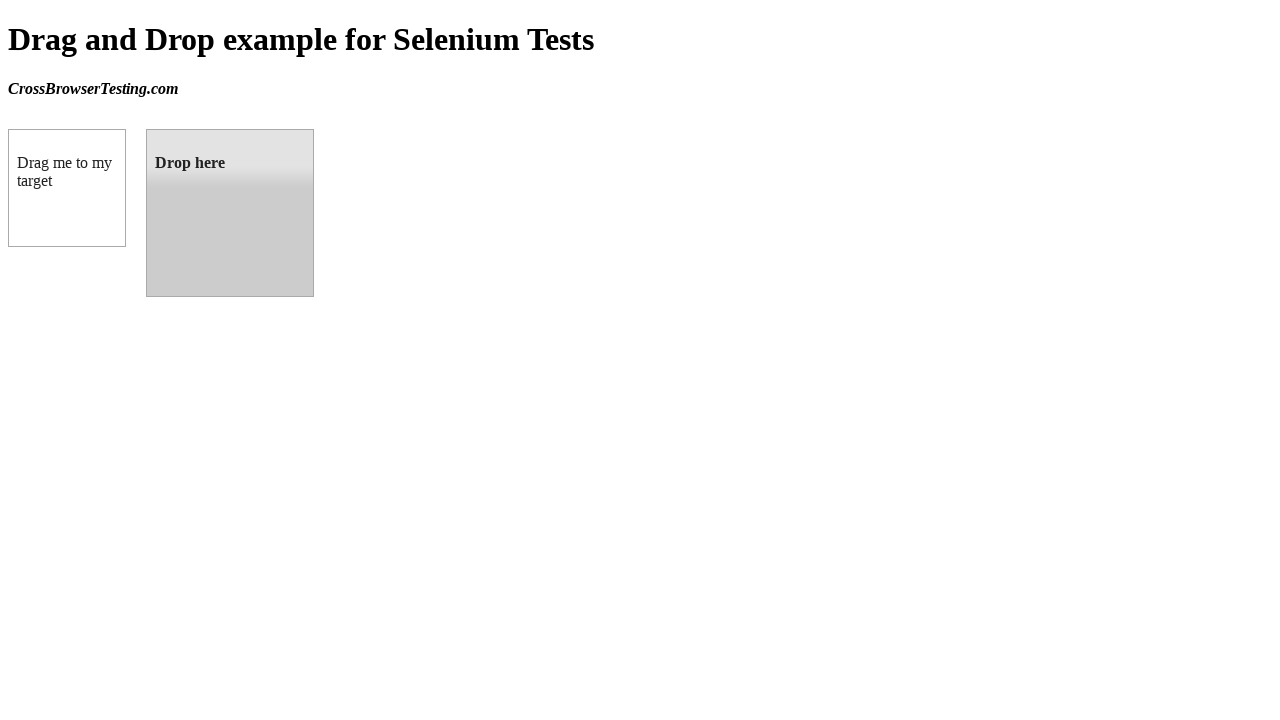

Located target element with id 'droppable'
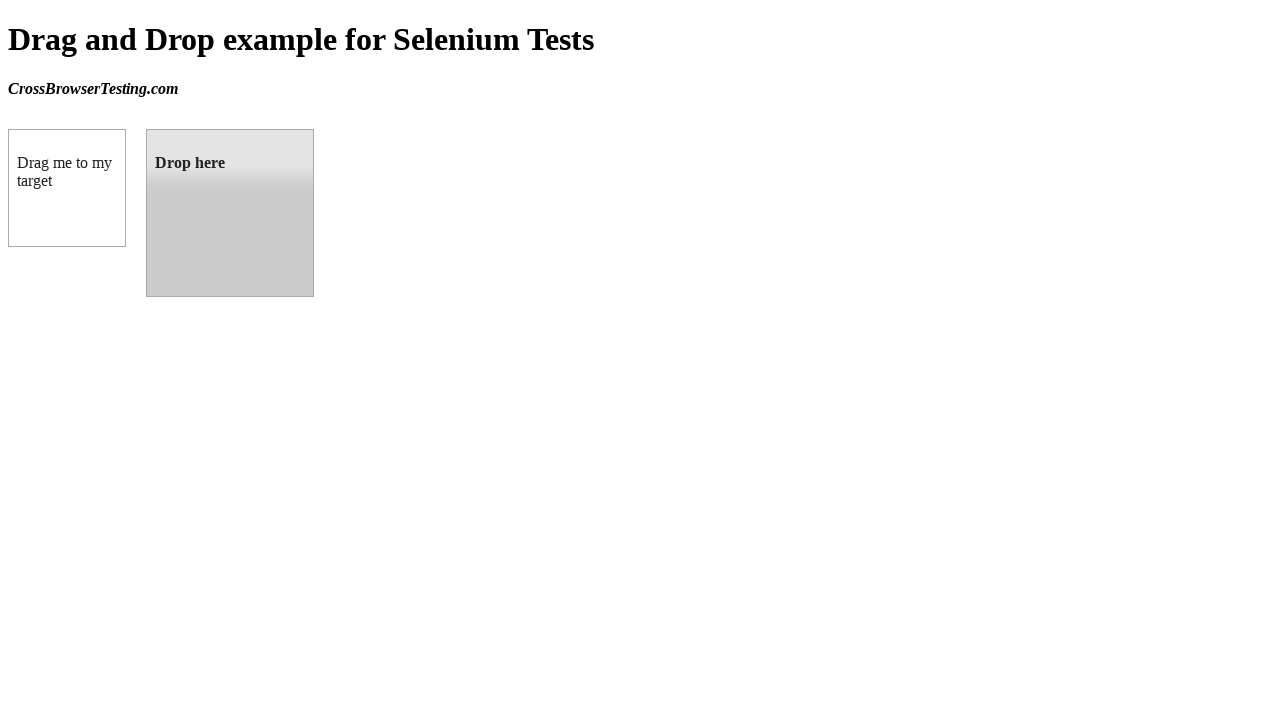

Retrieved target element bounding box for offset calculation
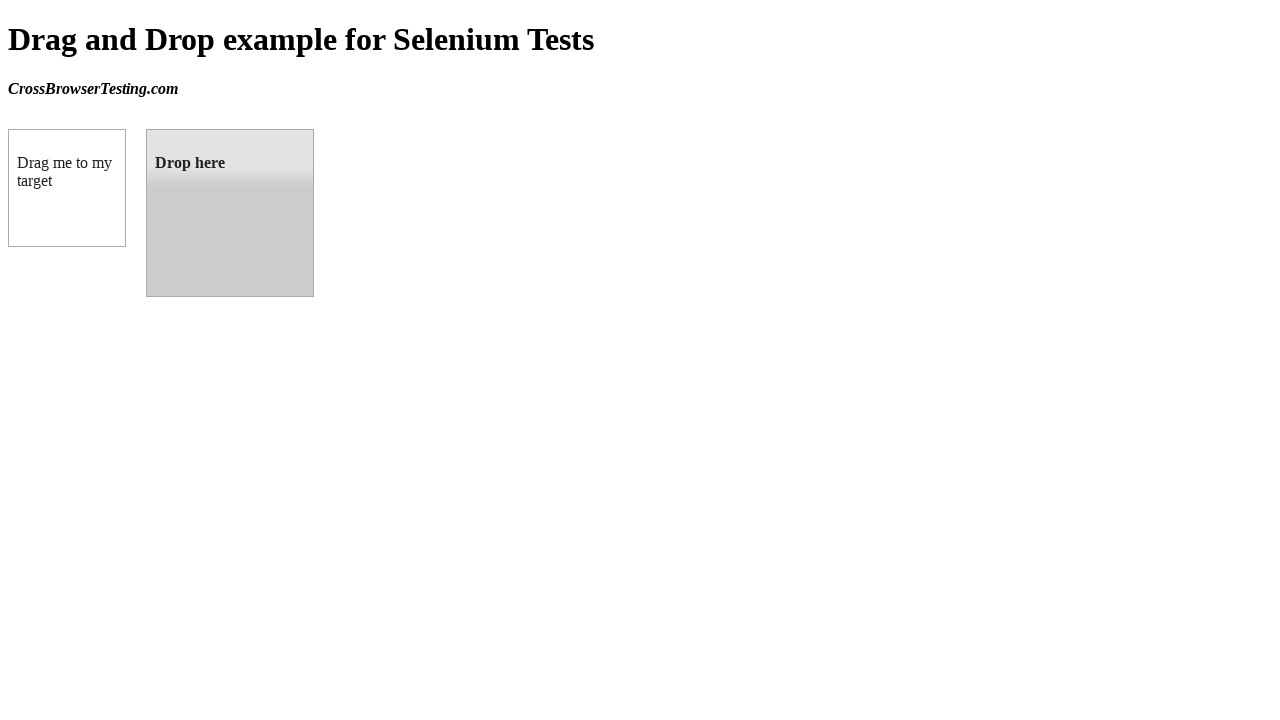

Performed drag and drop from draggable element to droppable element at (230, 213)
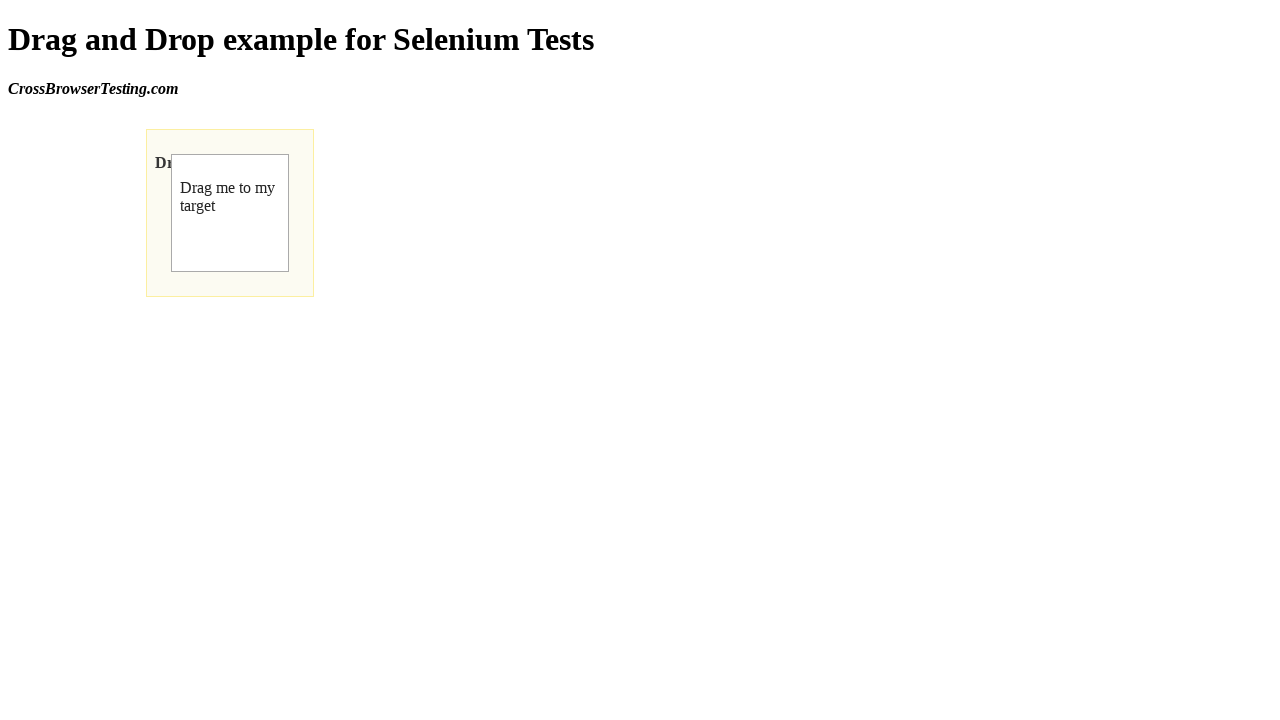

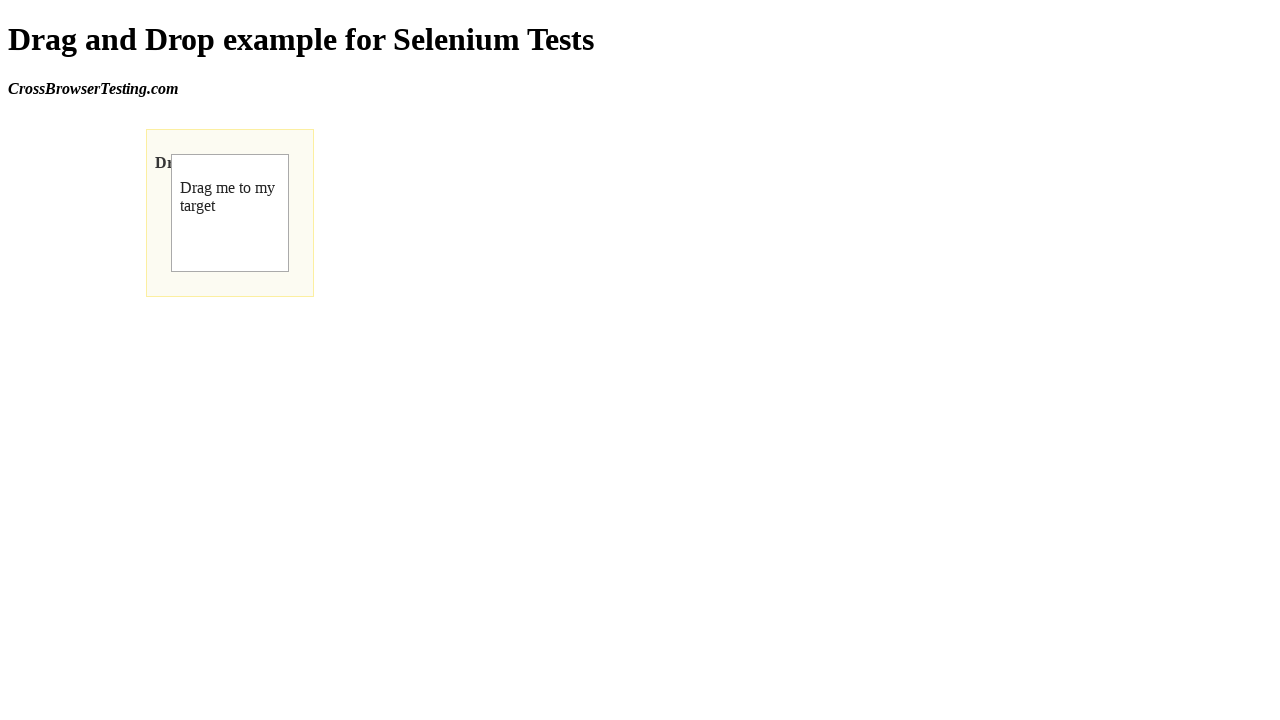